Automates YouTube video playback by navigating to a video, clicking play button, scrolling through the page, and handling ad skip buttons

Starting URL: https://www.youtube.com/watch?v=lH0ud6EMUoE

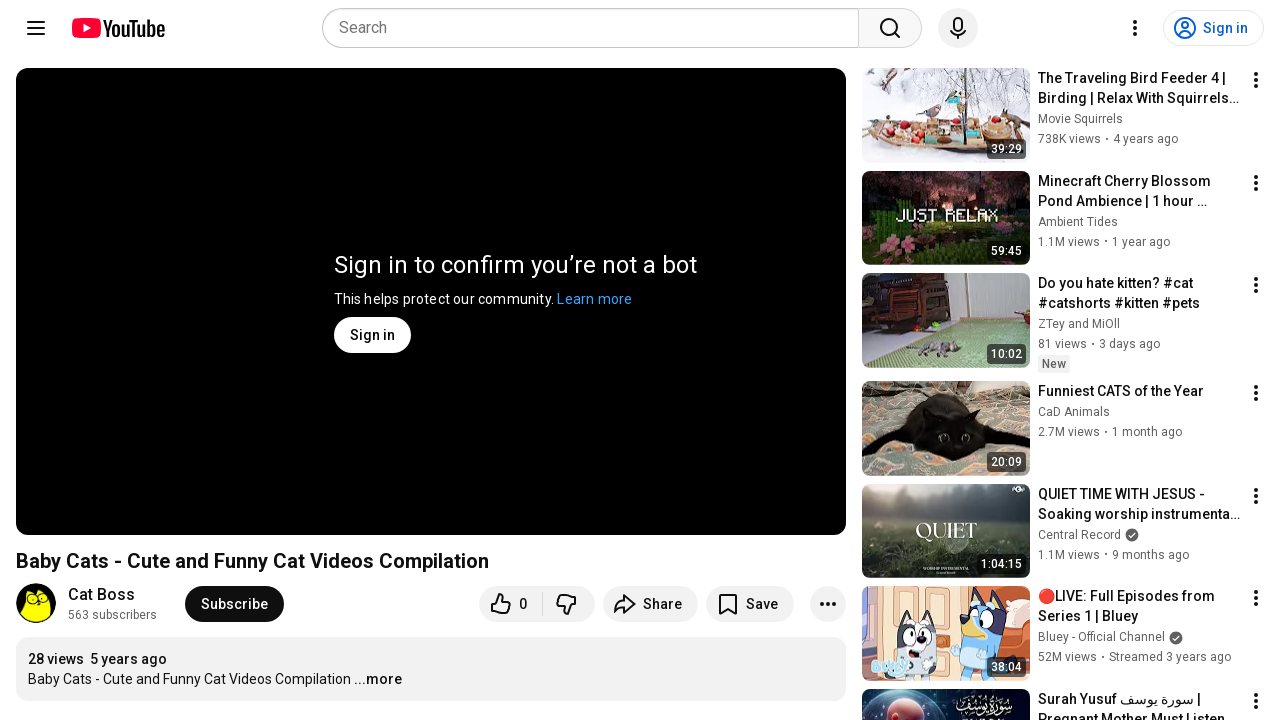

Navigated to YouTube video URL
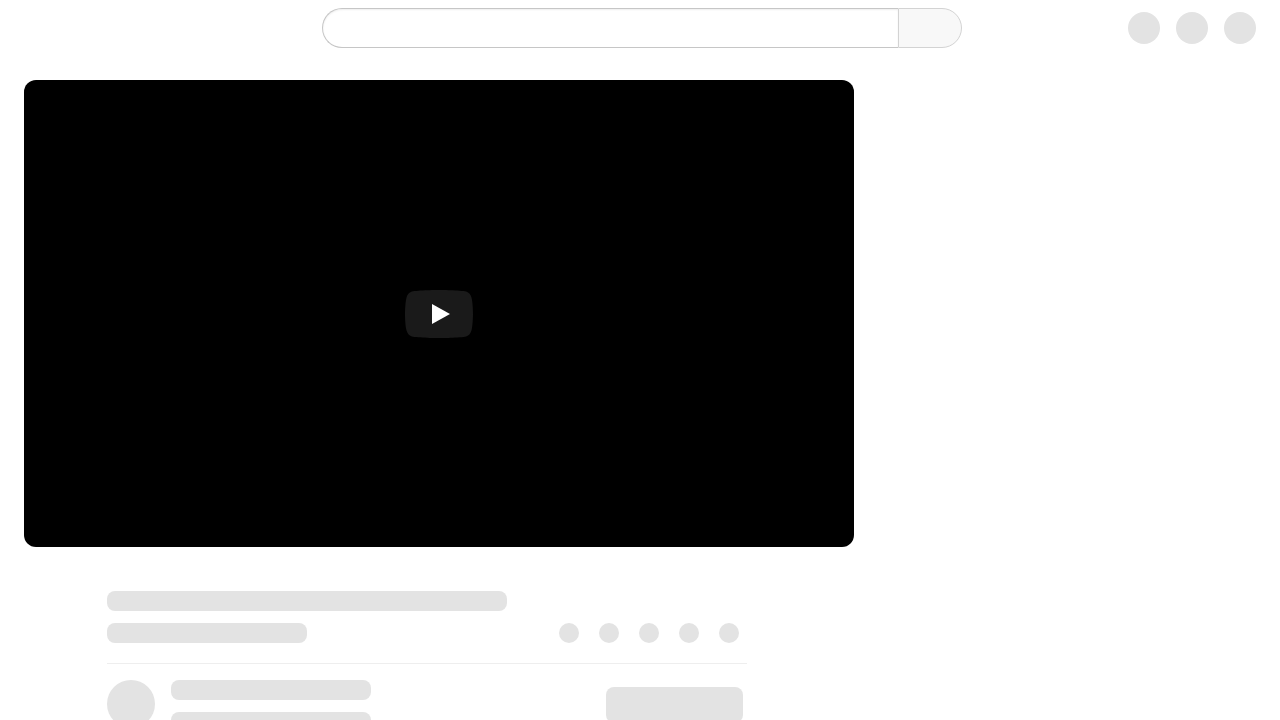

Located play button element
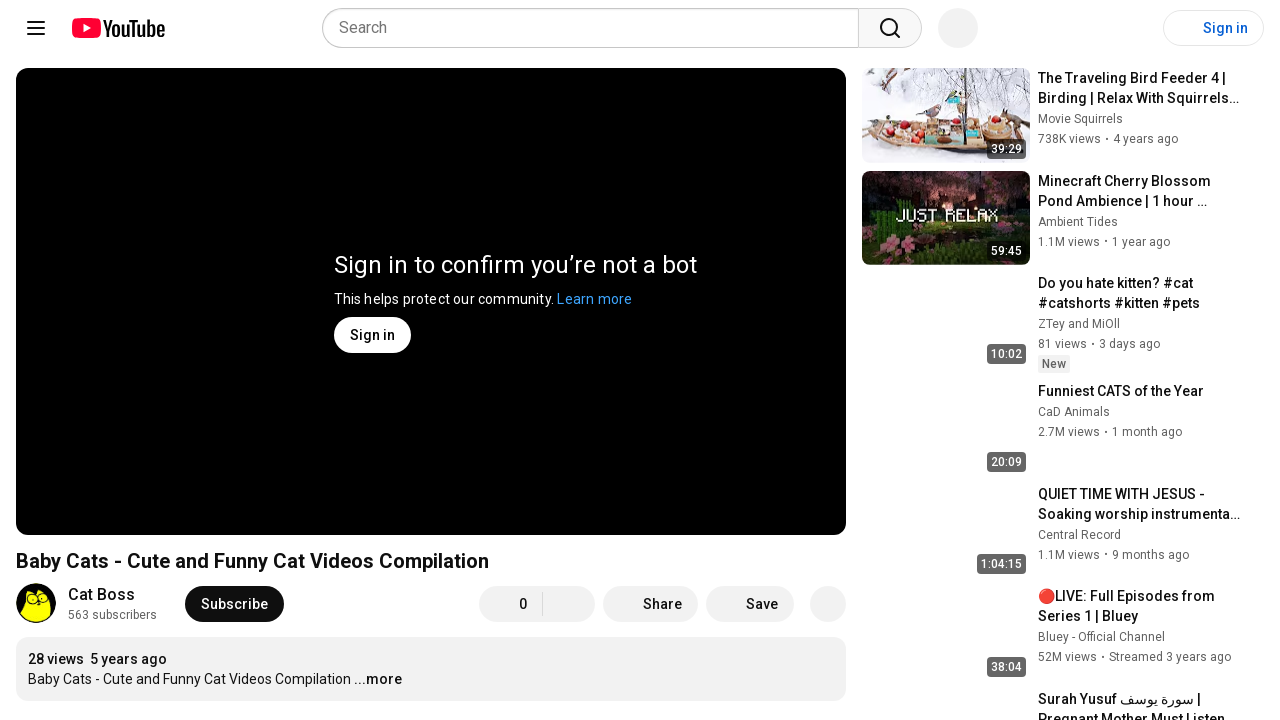

Retrieved play button title attribute
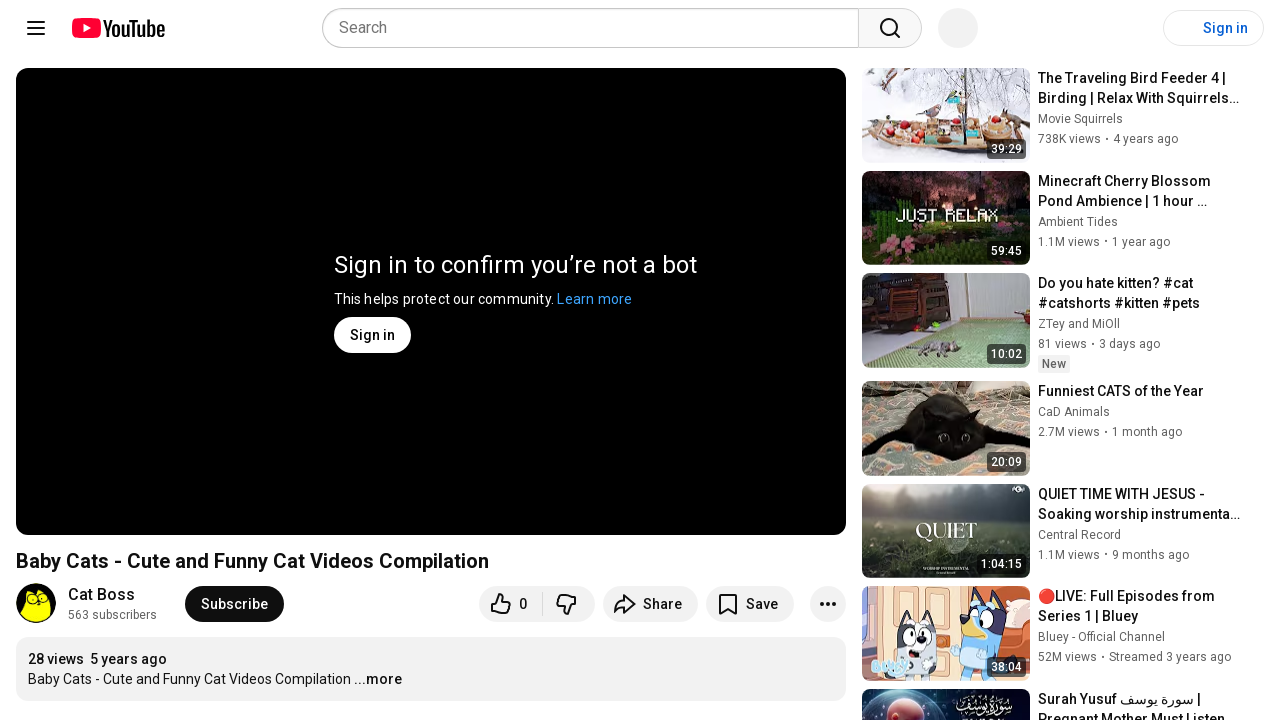

Scrolled down using PageDown key
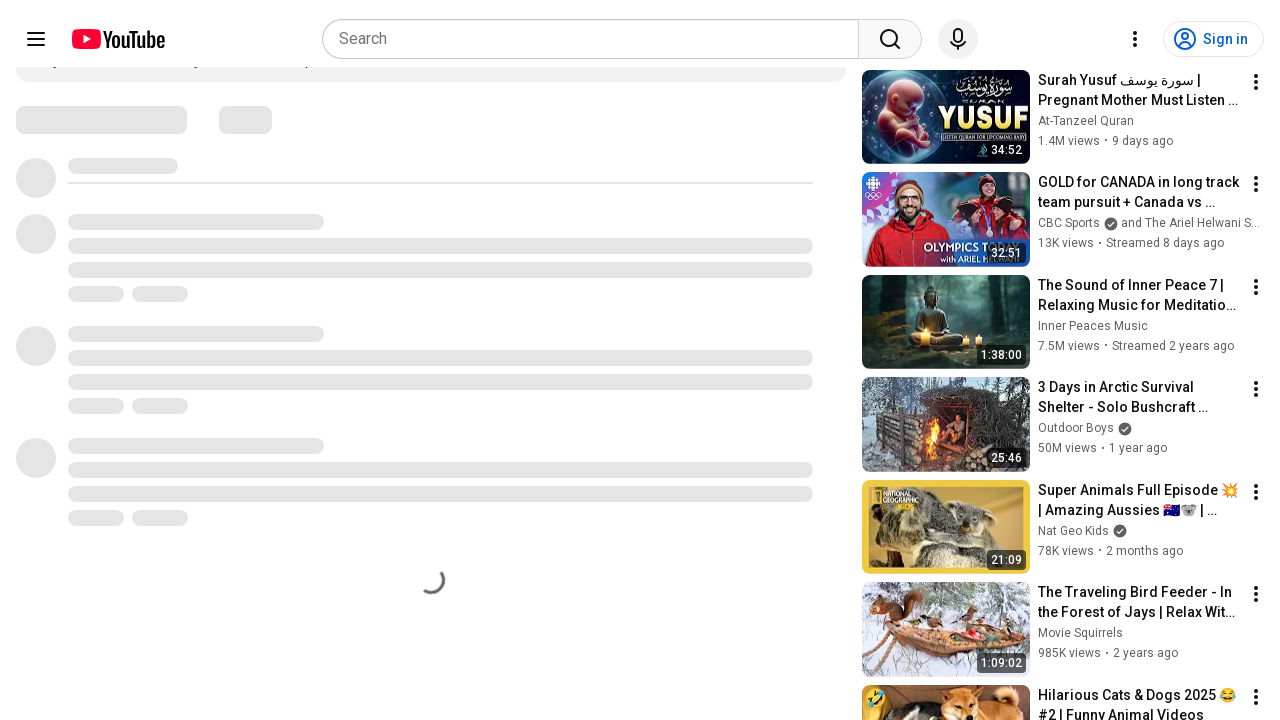

Scrolled to top (iteration 1)
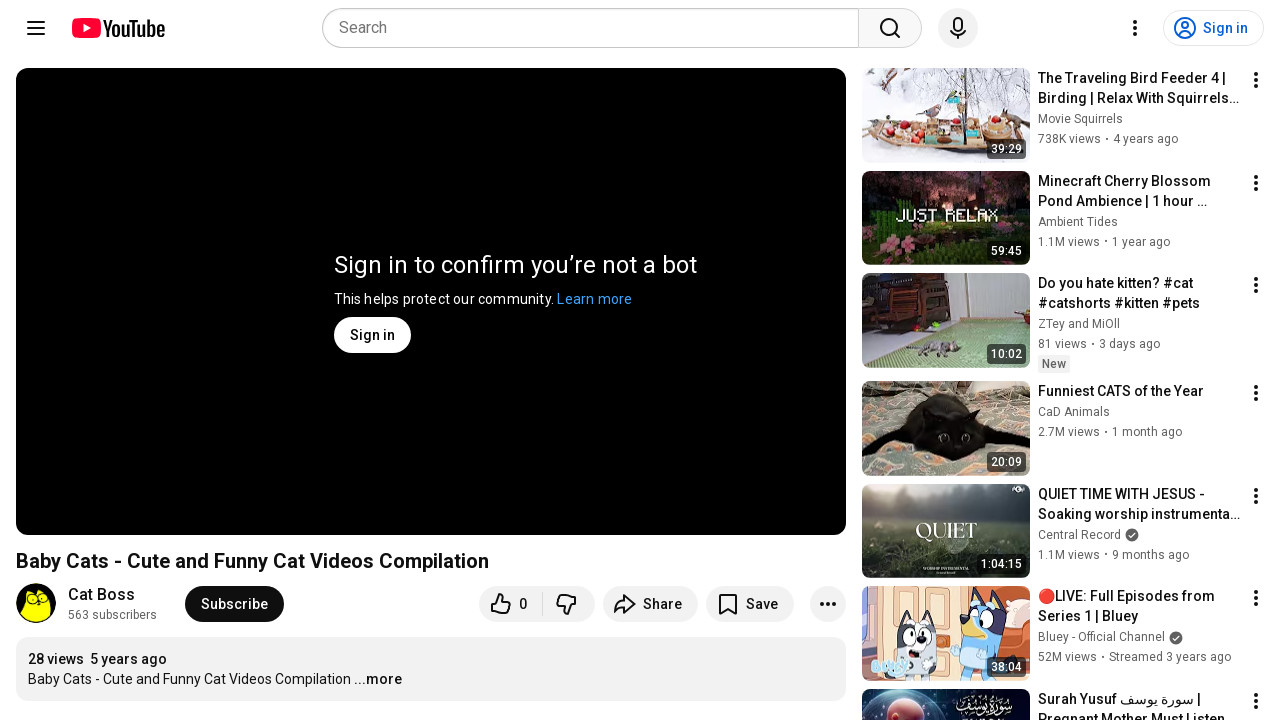

Located skip ad button (iteration 1)
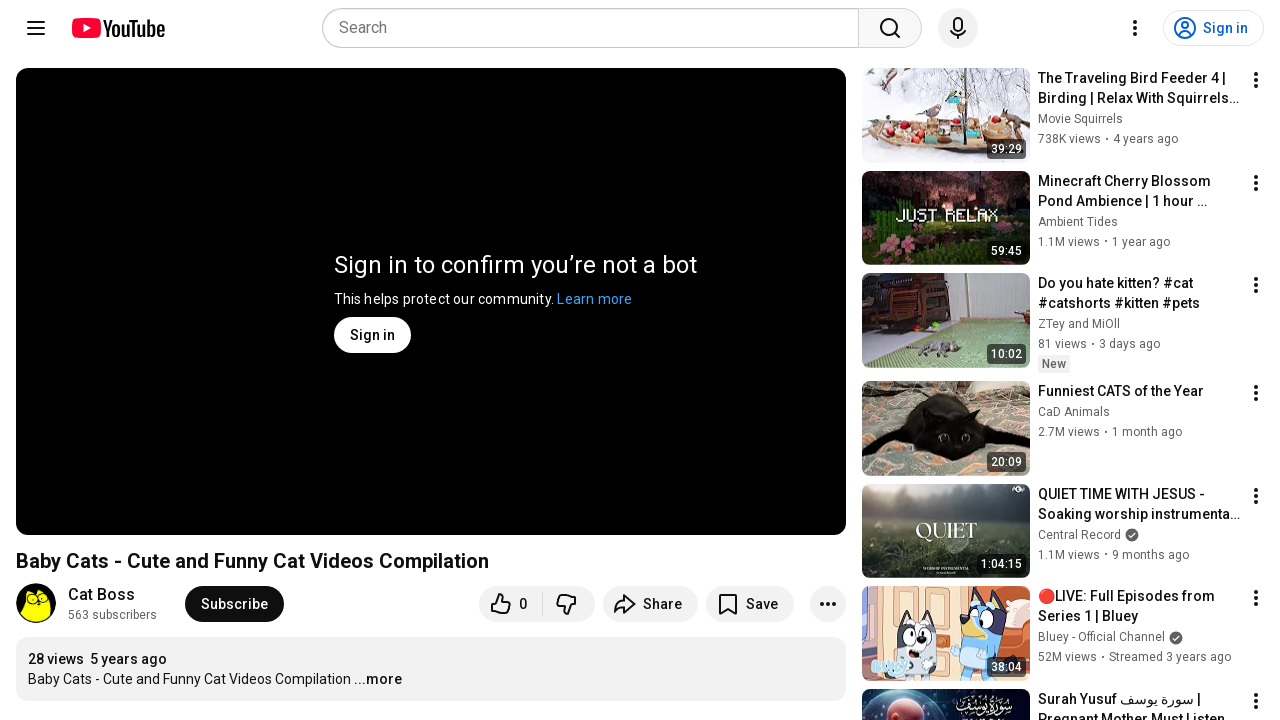

Located premium promo close button
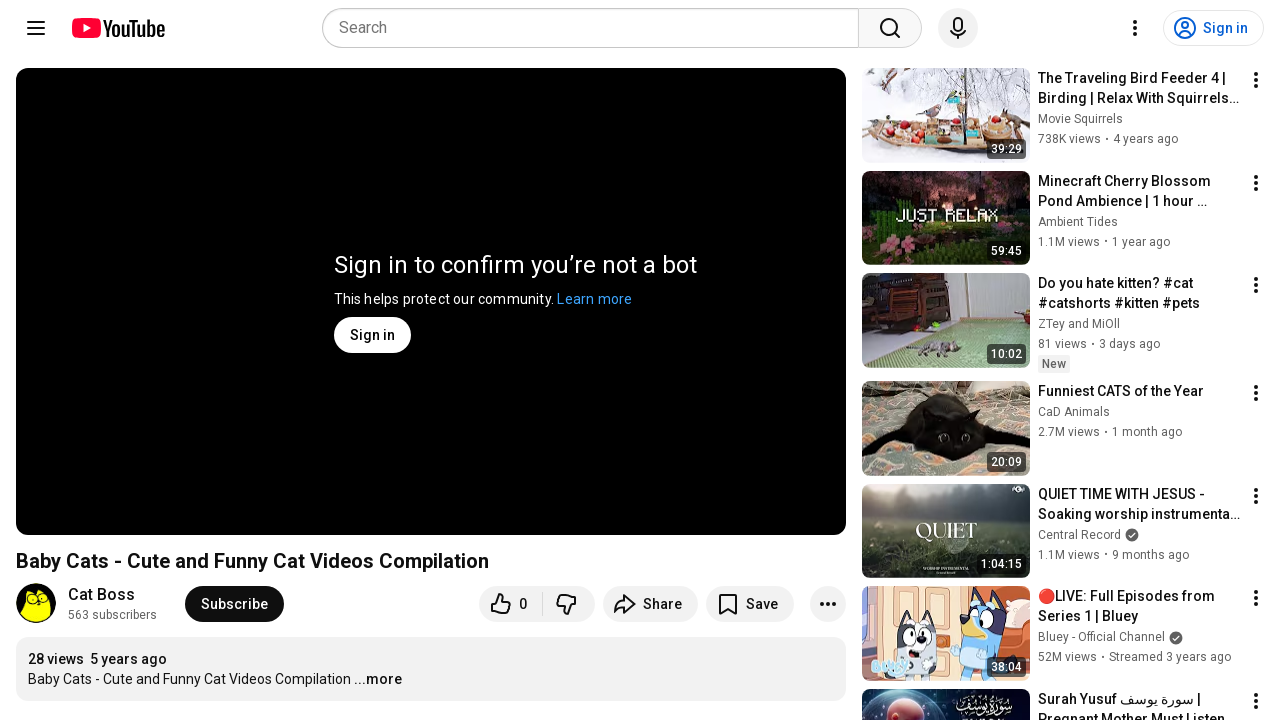

Scrolled up using PageUp key (iteration 1)
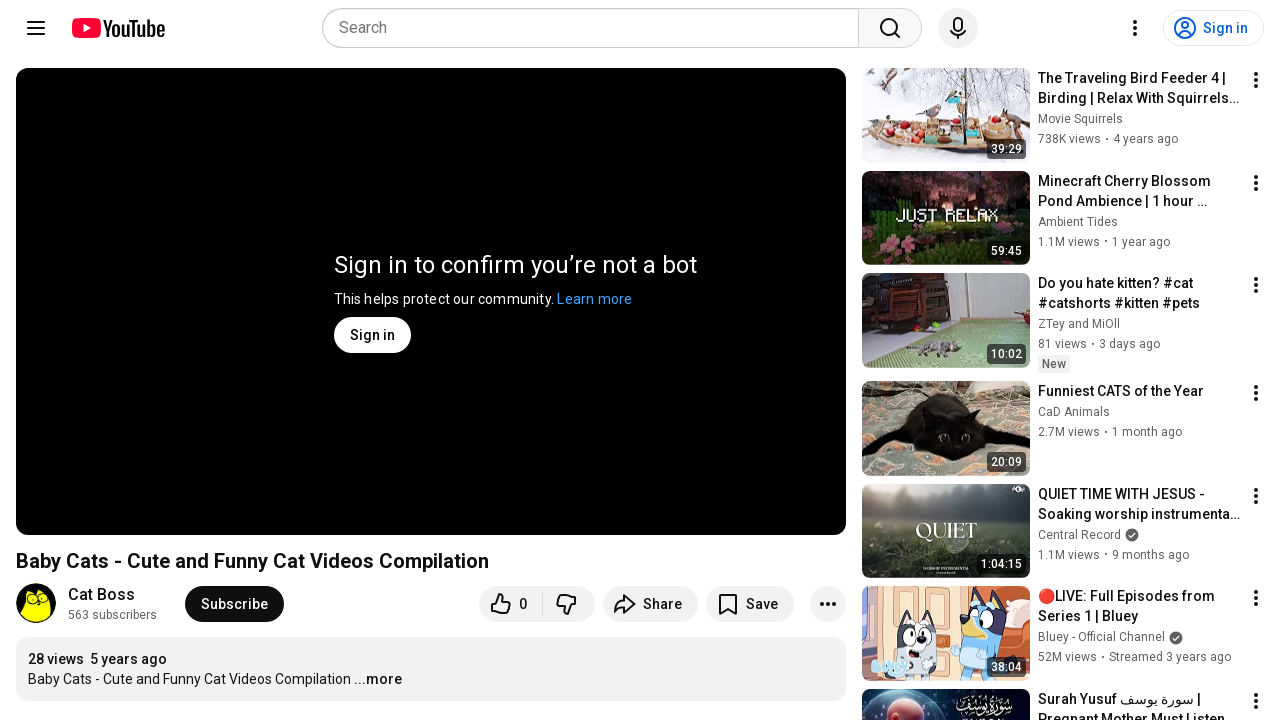

Waited 2 seconds (iteration 1)
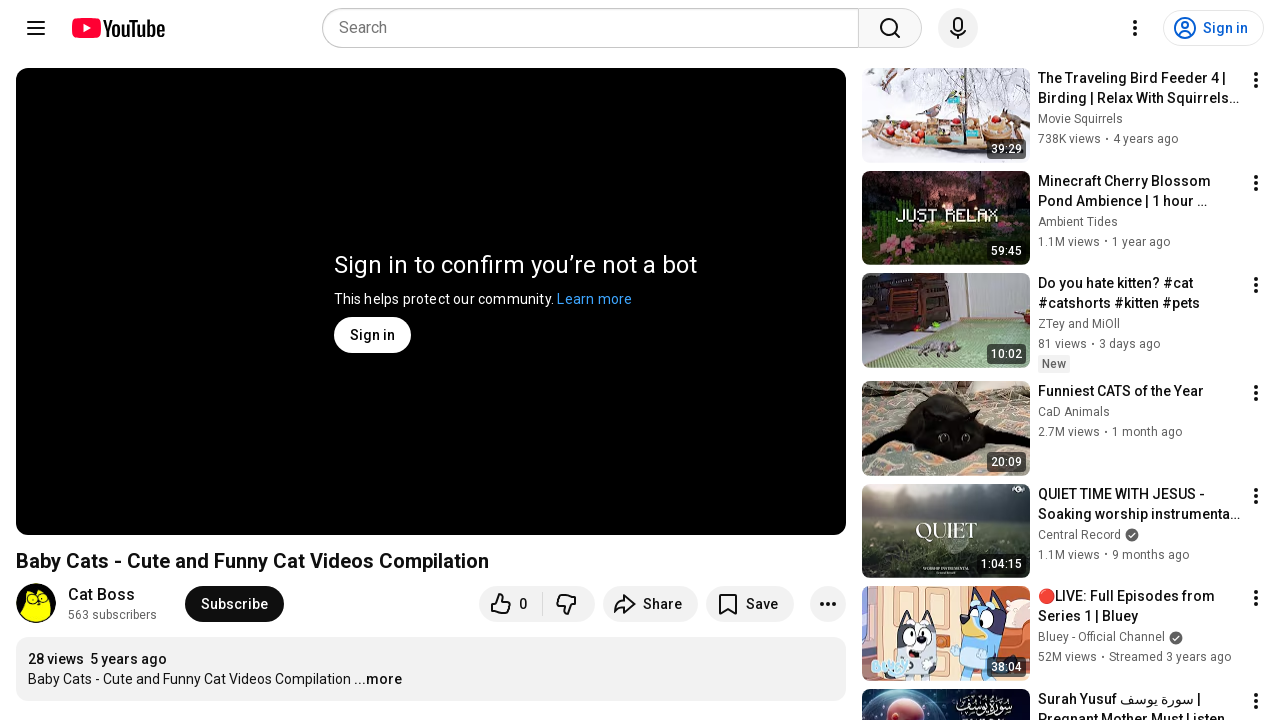

Scrolled to top (iteration 2)
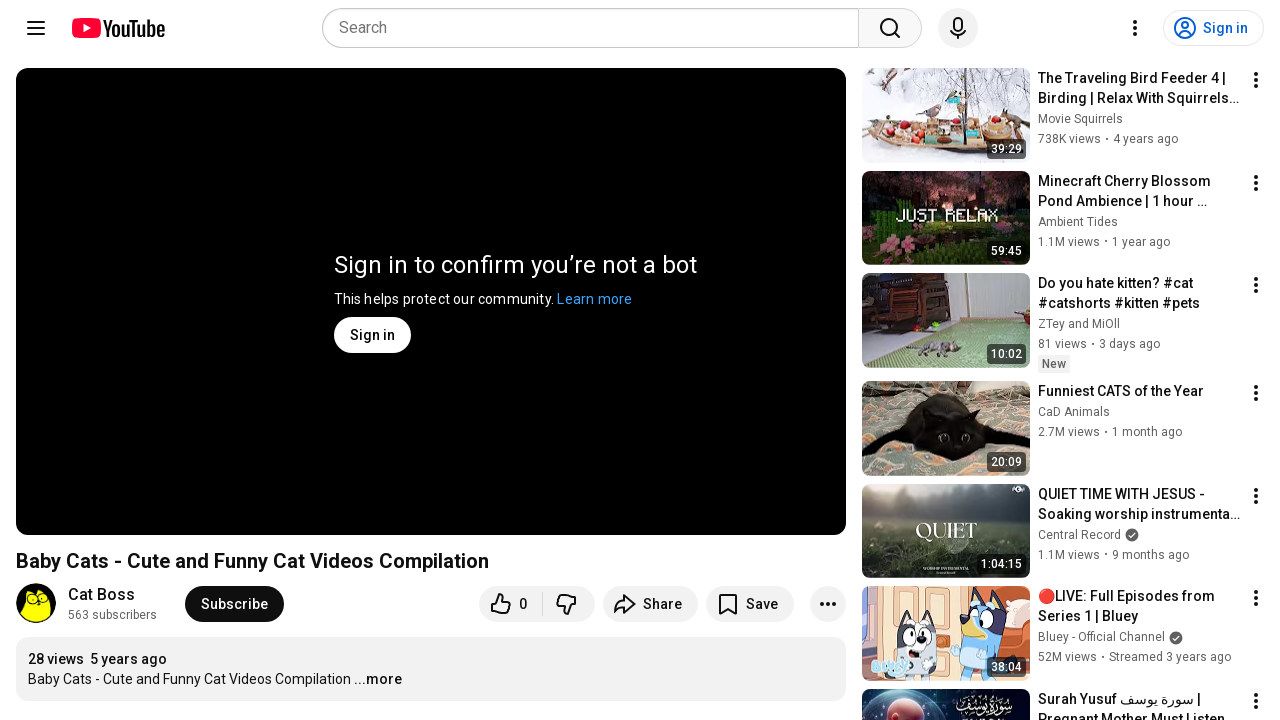

Located skip ad button (iteration 2)
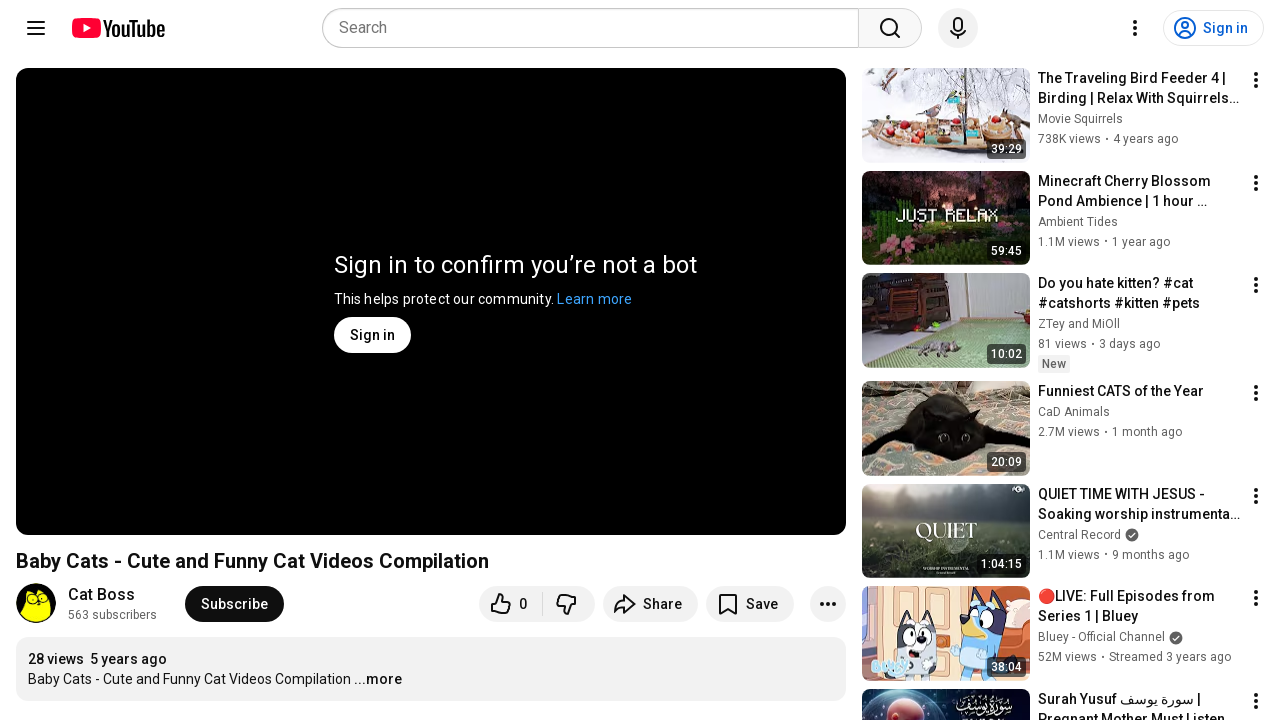

Scrolled up using PageUp key (iteration 2)
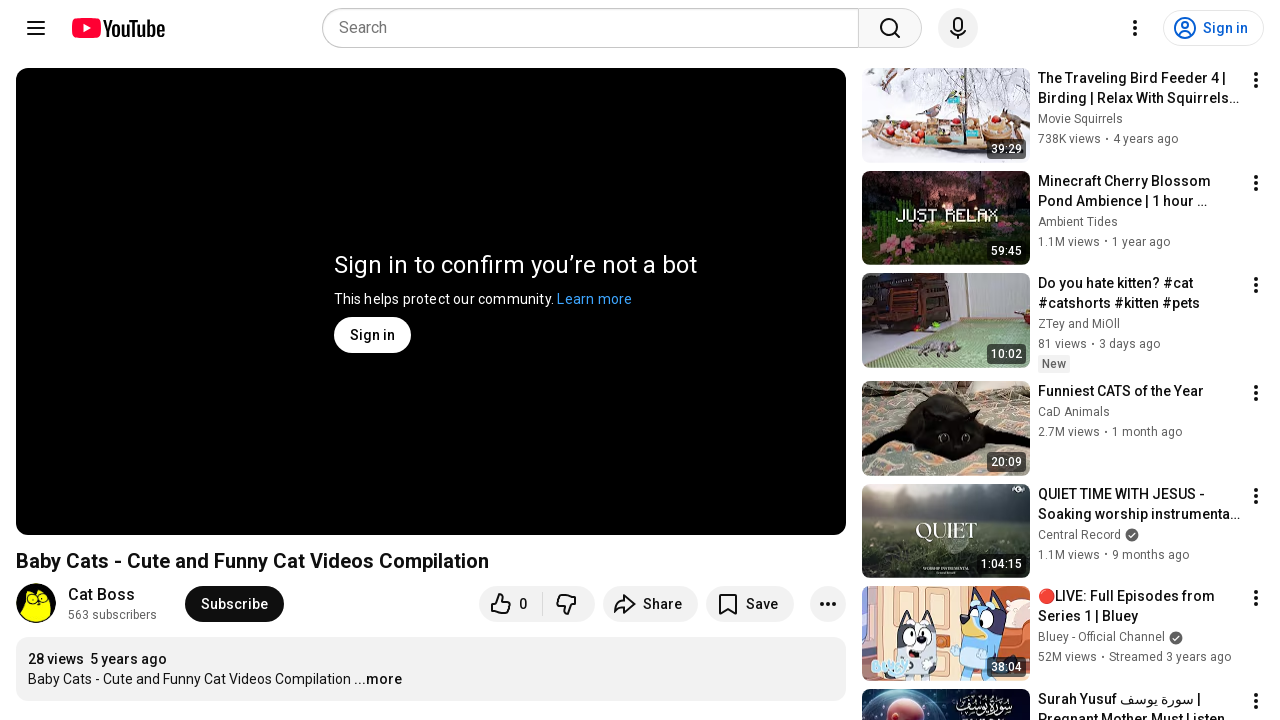

Waited 2 seconds (iteration 2)
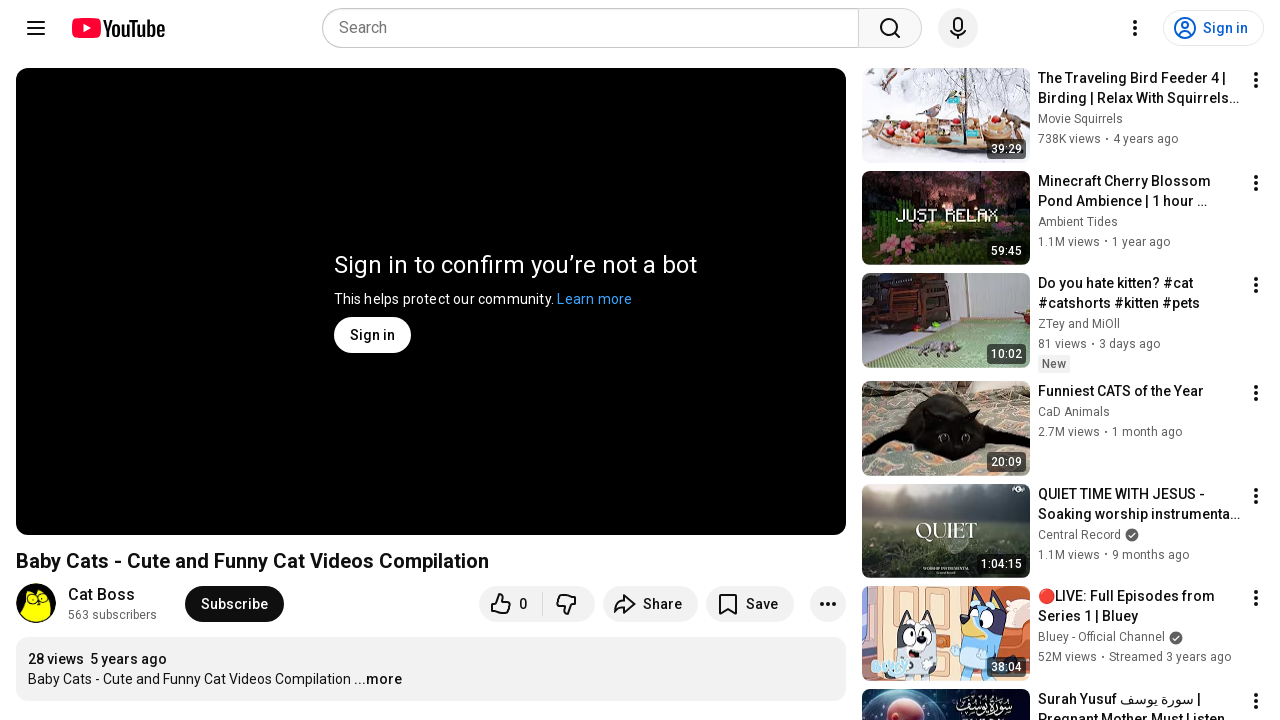

Scrolled to top (iteration 3)
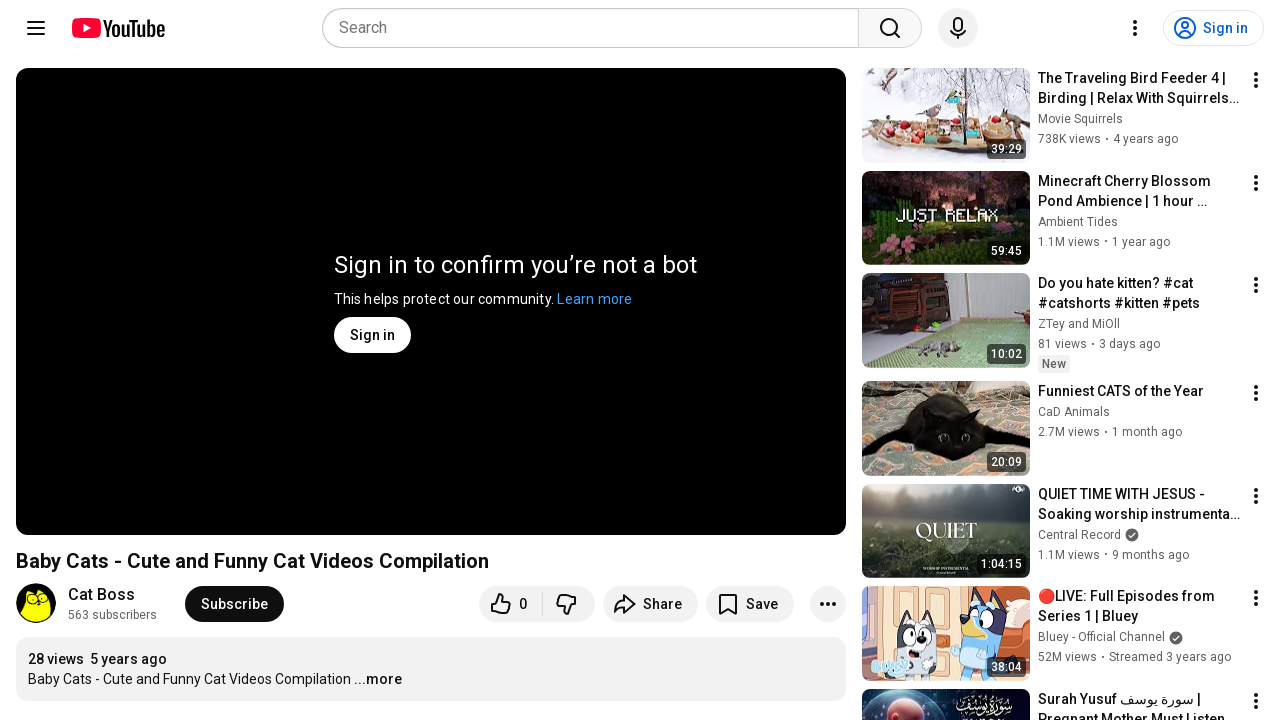

Located skip ad button (iteration 3)
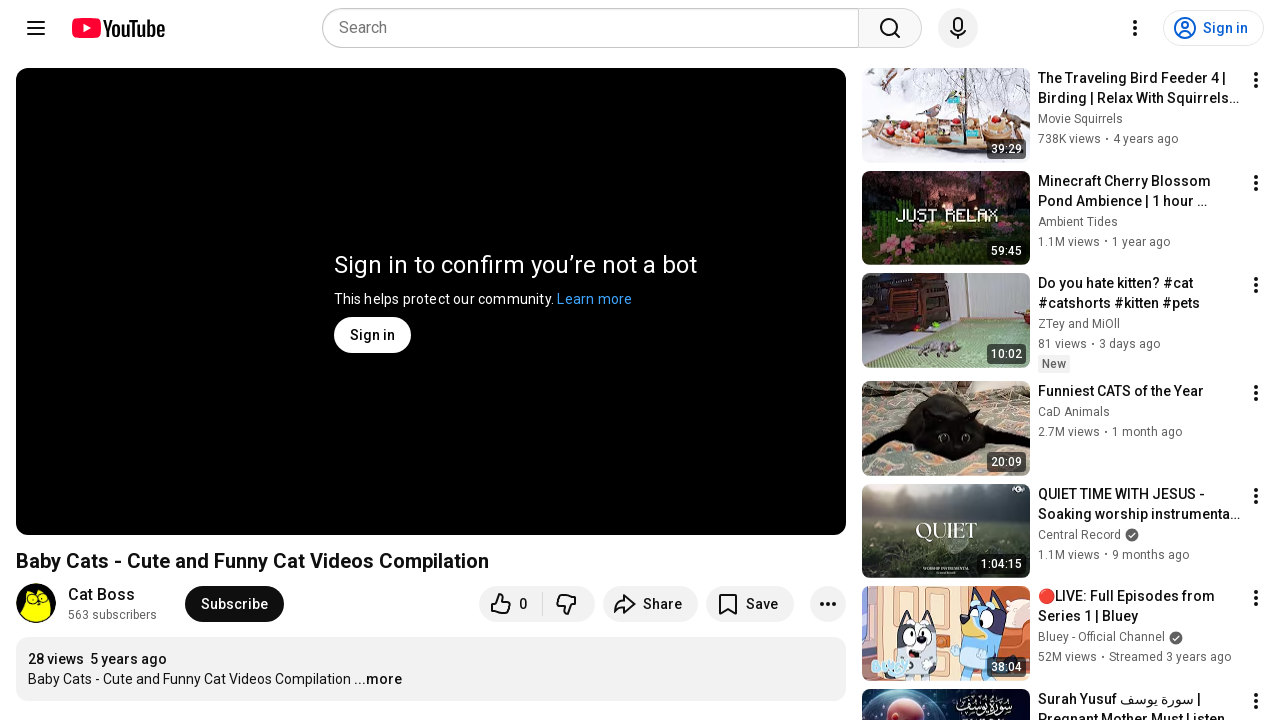

Scrolled up using PageUp key (iteration 3)
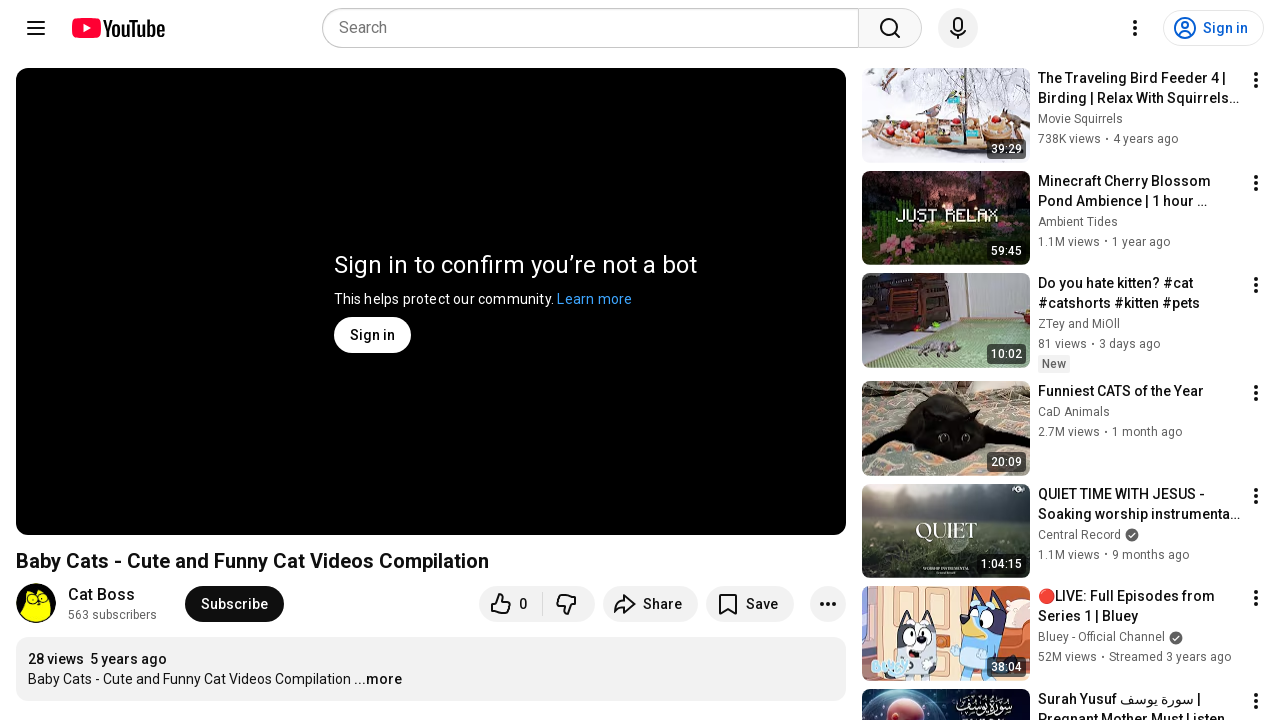

Waited 2 seconds (iteration 3)
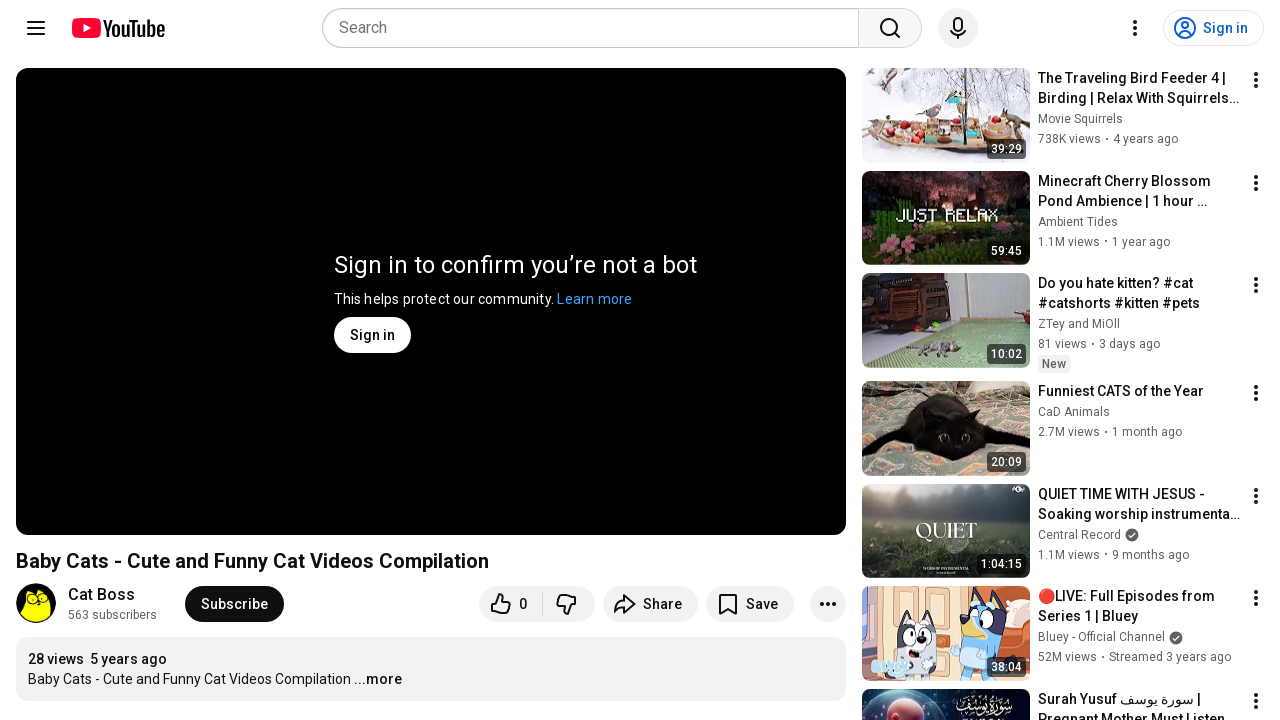

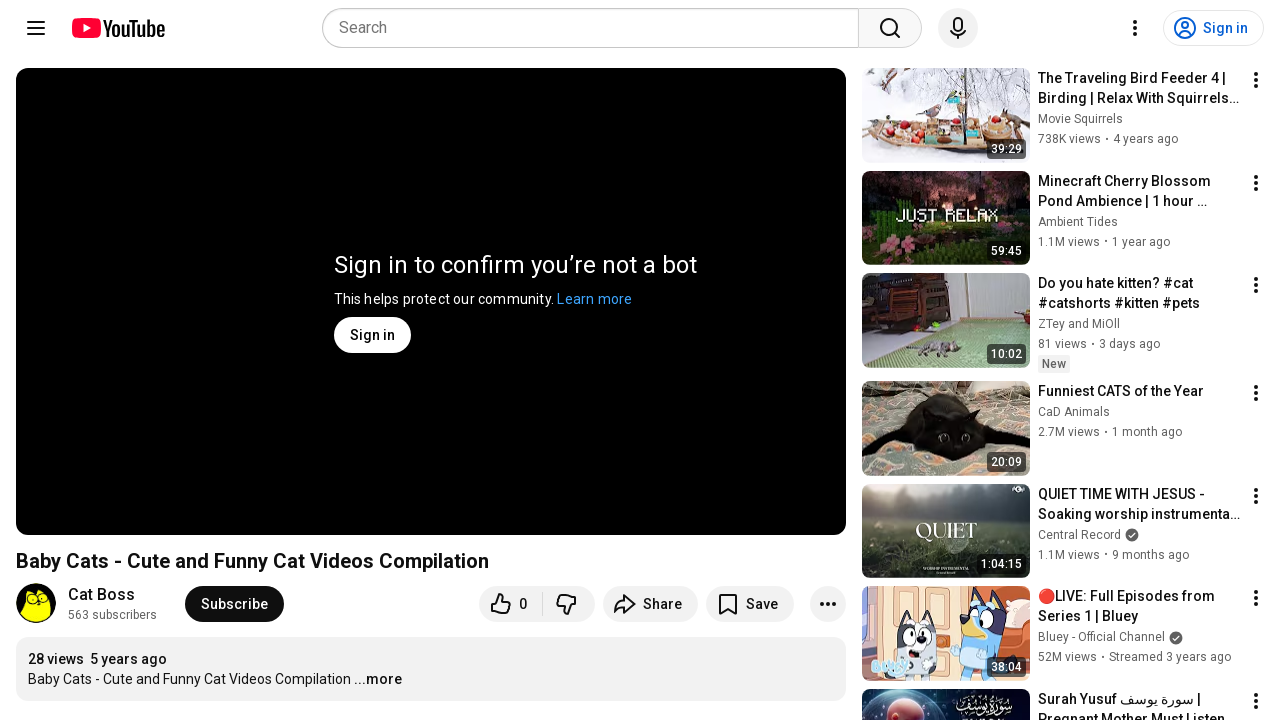